Tests that images load correctly on a demo page by waiting for all images with src attributes to be present, then verifying at least 3 images exist on the page.

Starting URL: https://bonigarcia.dev/selenium-webdriver-java/loading-images.html

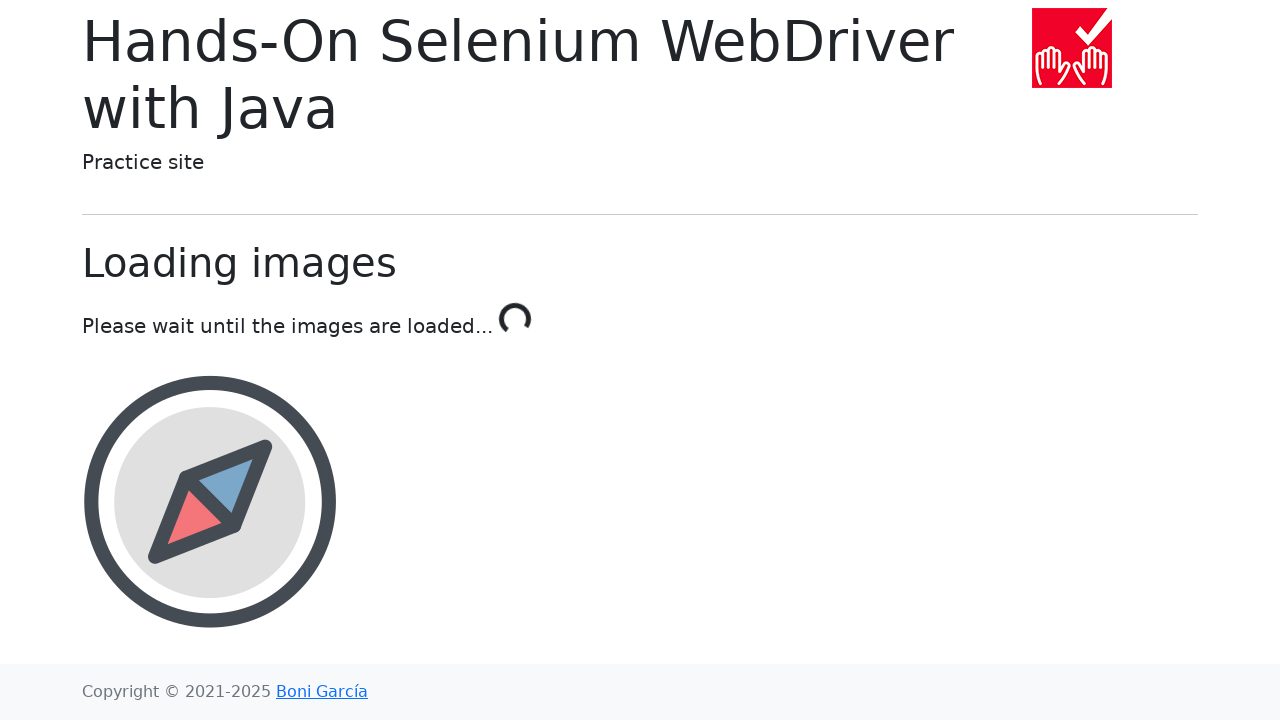

Waited for images with src attribute to be attached to the DOM
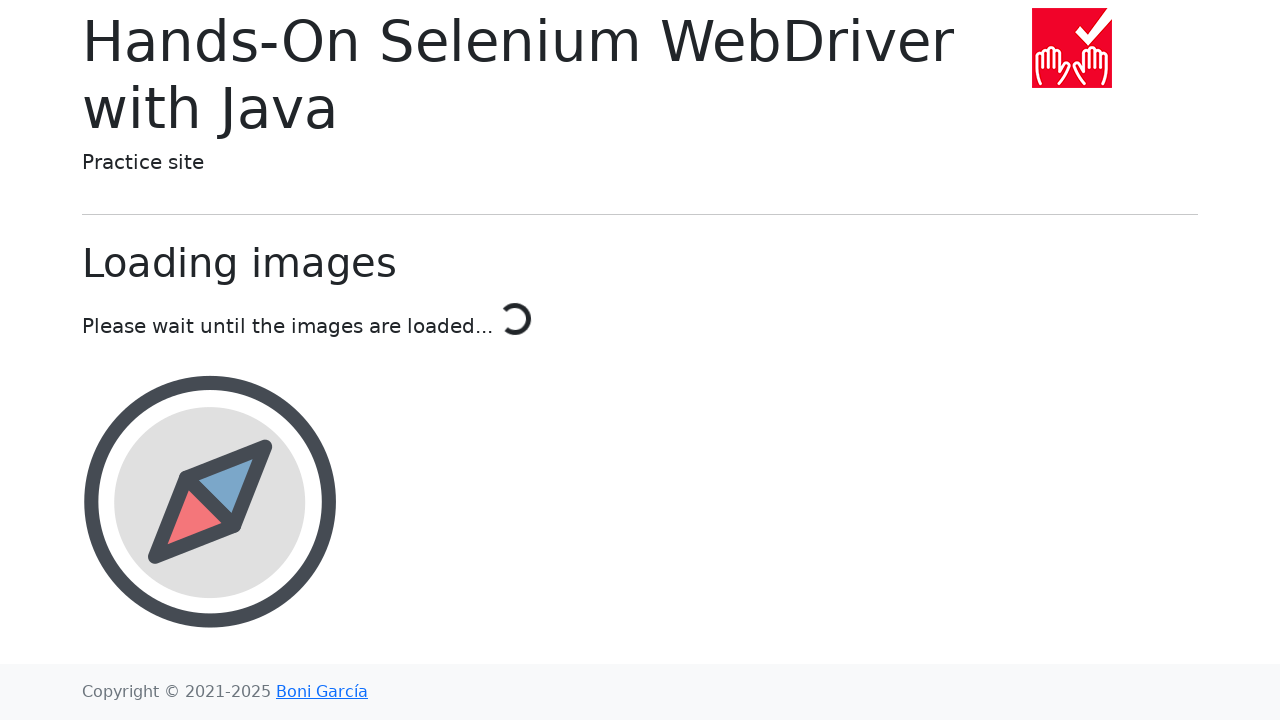

Verified that at least 3 images are present on the page
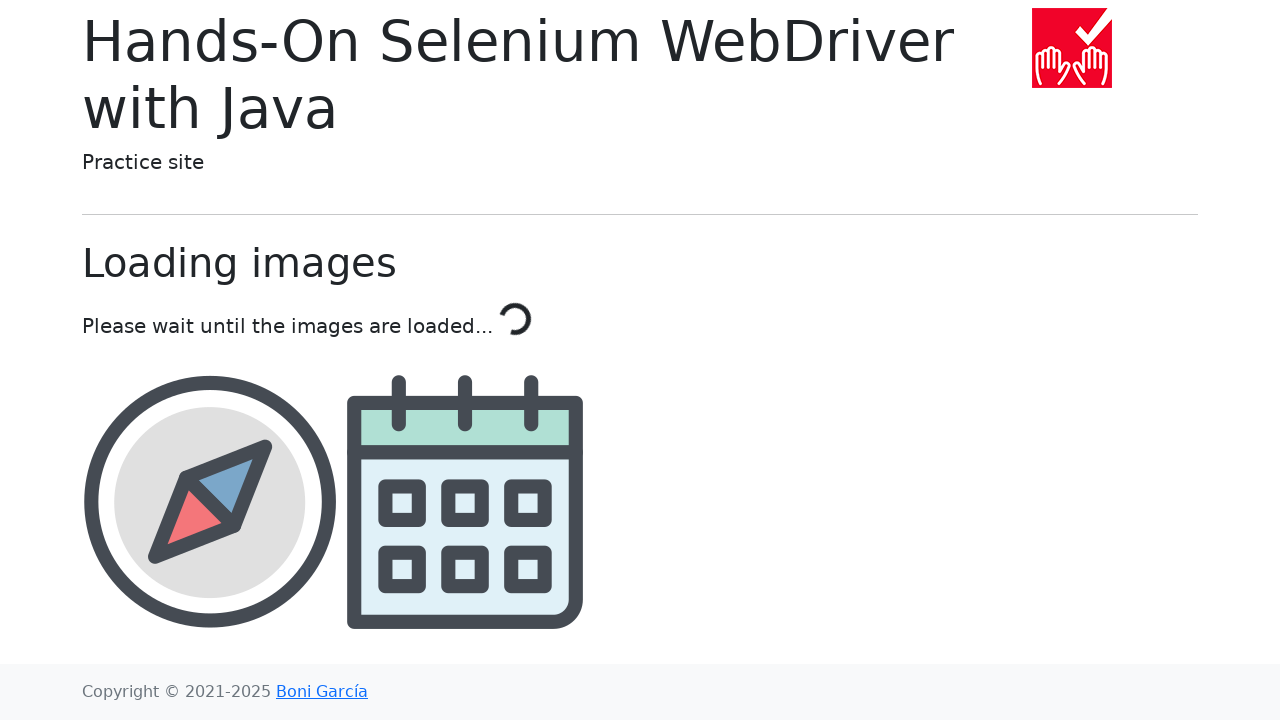

Confirmed the third image is visible
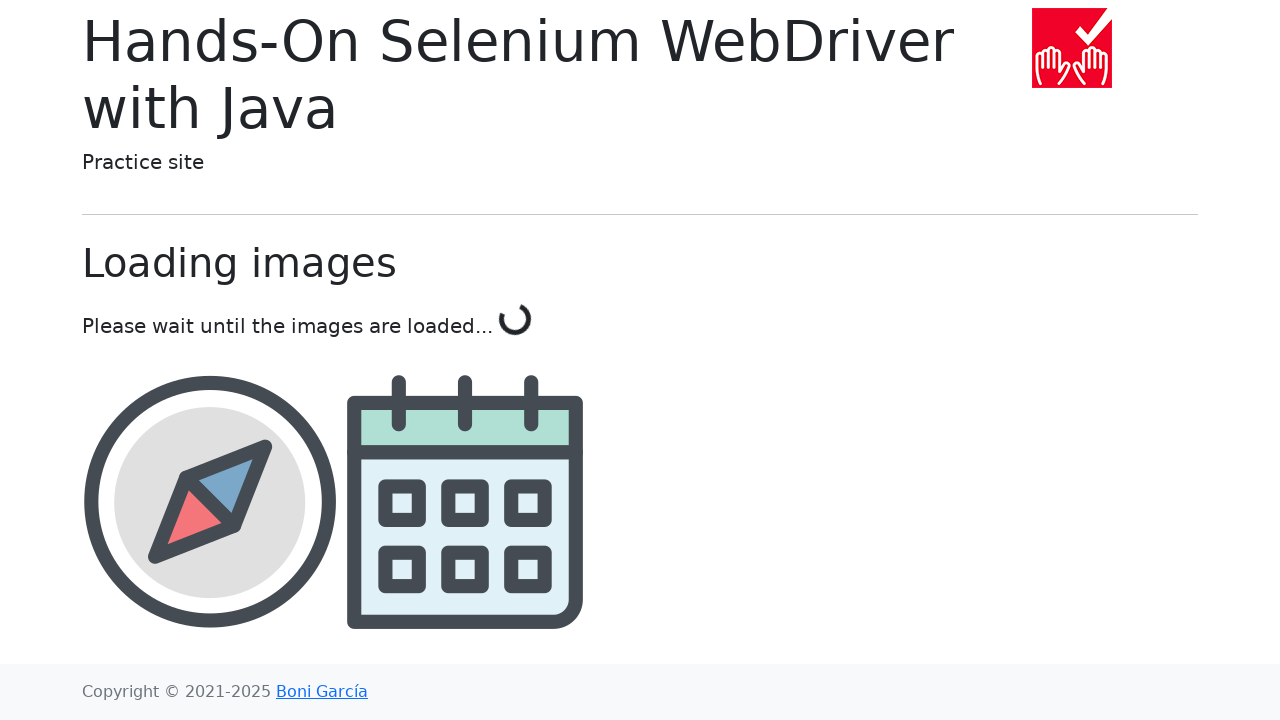

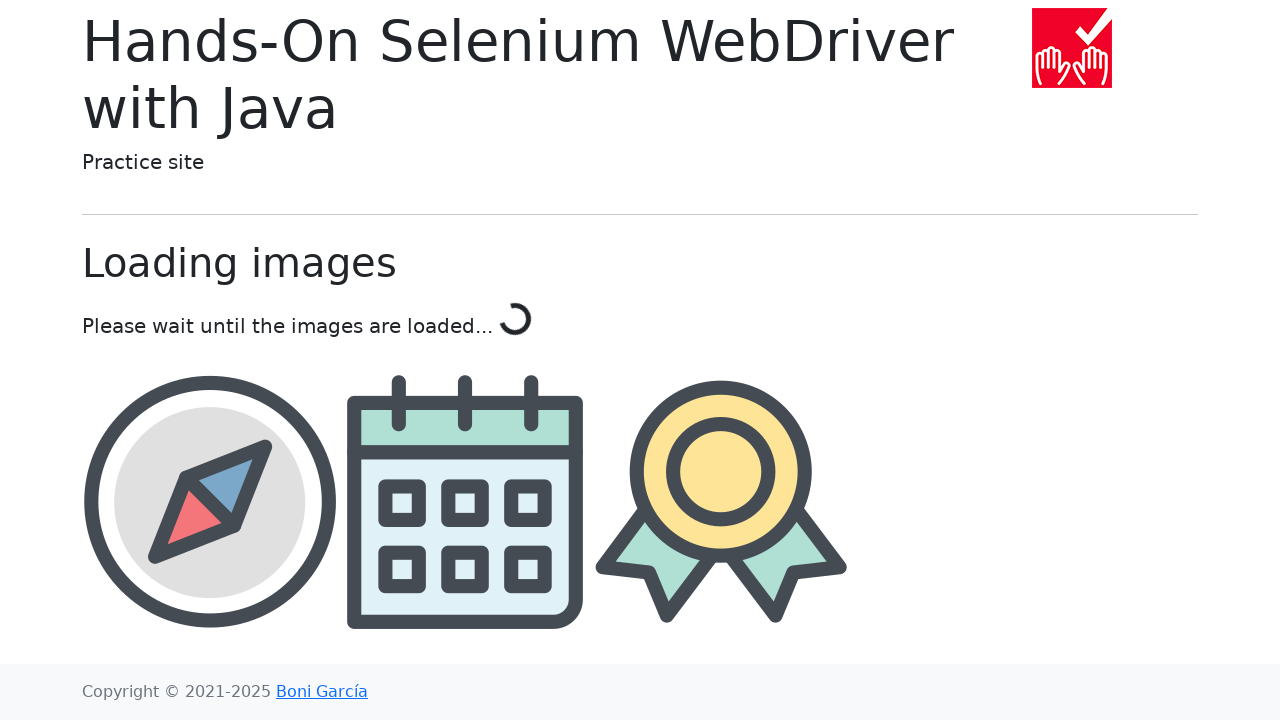